Tests browser resizing functionality by setting a custom window size

Starting URL: https://www.guru99.com/

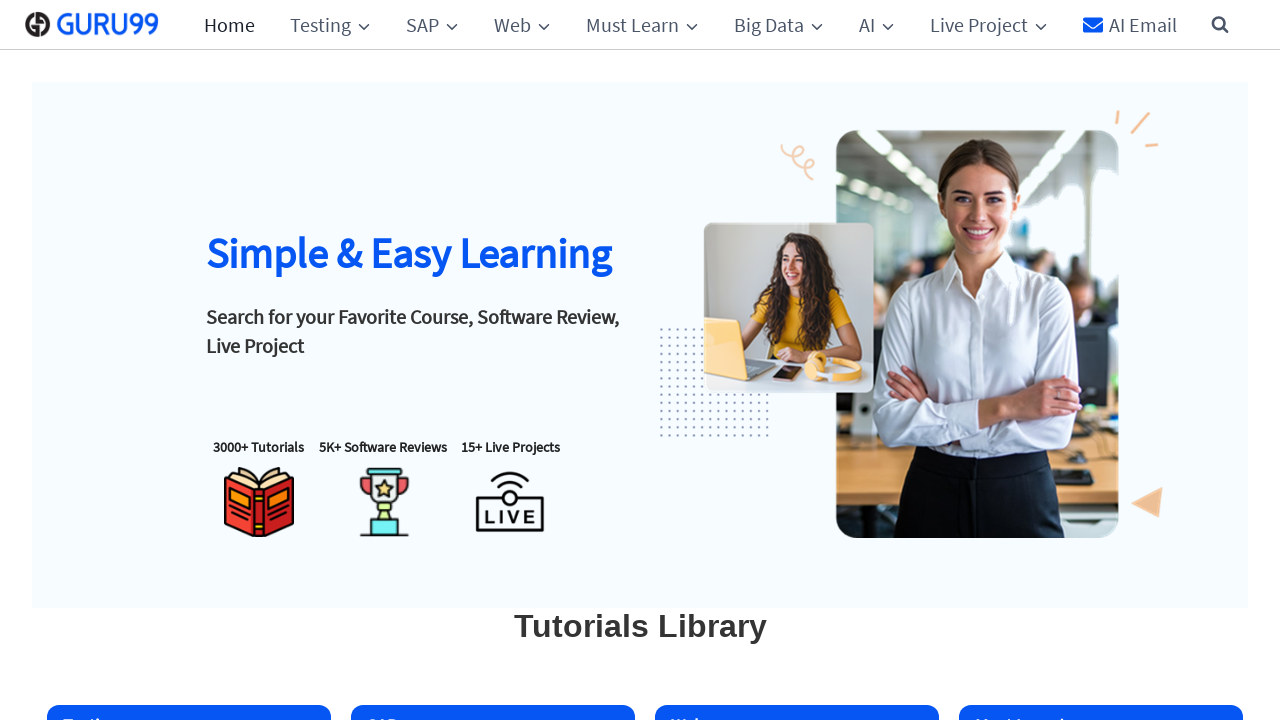

Set viewport size to 300x1080 pixels
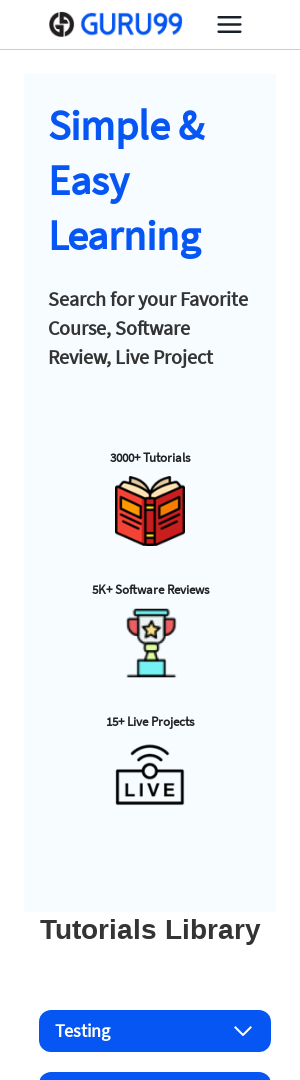

Waited 10 seconds to observe the resize effect
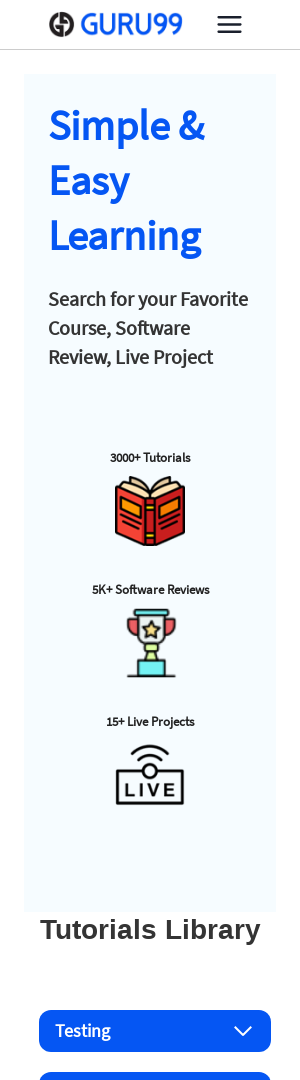

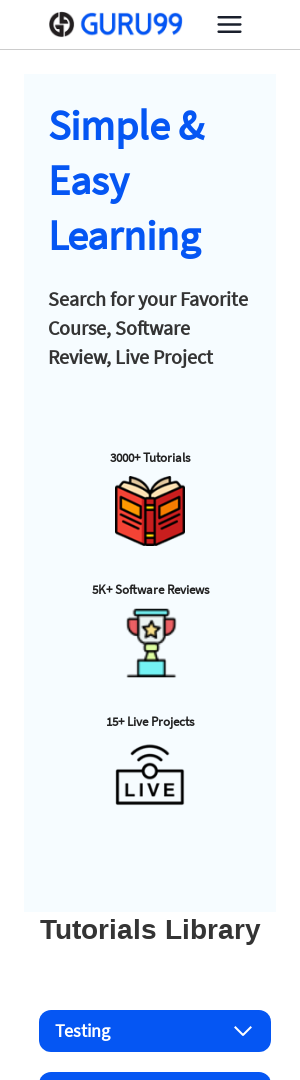